Tests that registration fails when password is only a space, verifying the password required error message

Starting URL: https://anatoly-karpovich.github.io/demo-login-form/

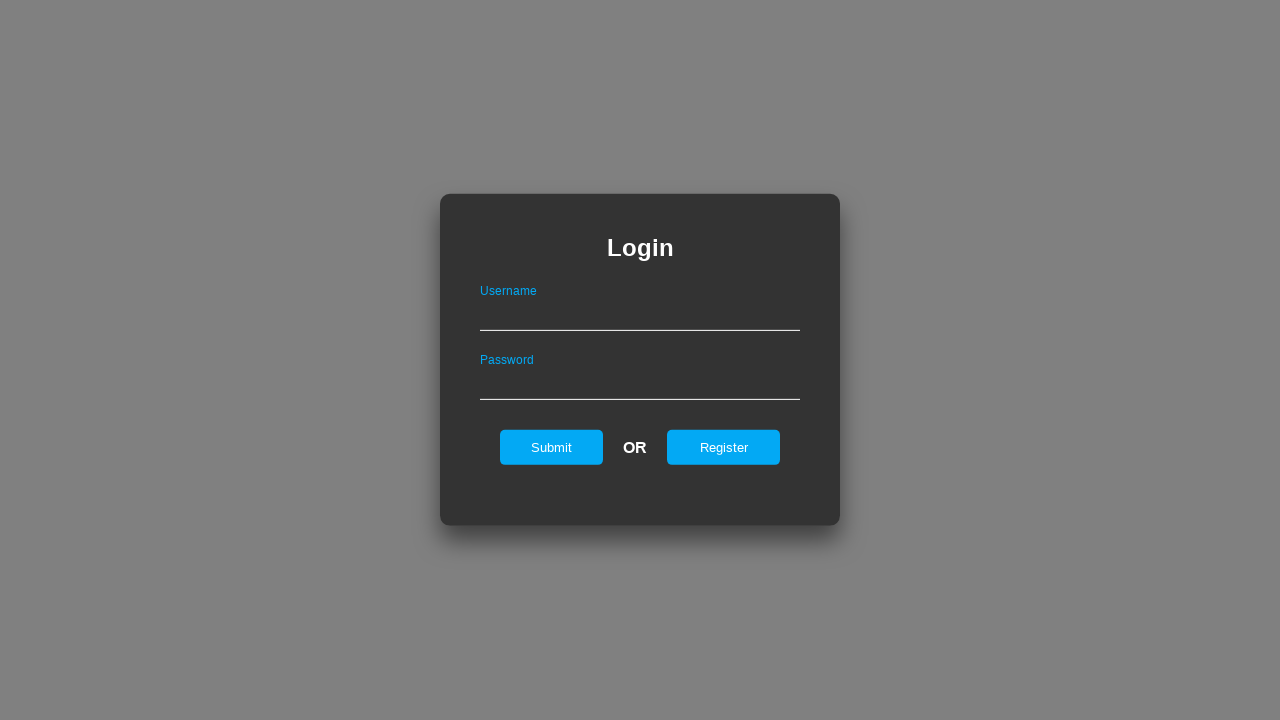

Clicked register button to navigate to registration form at (724, 447) on #registerOnLogin
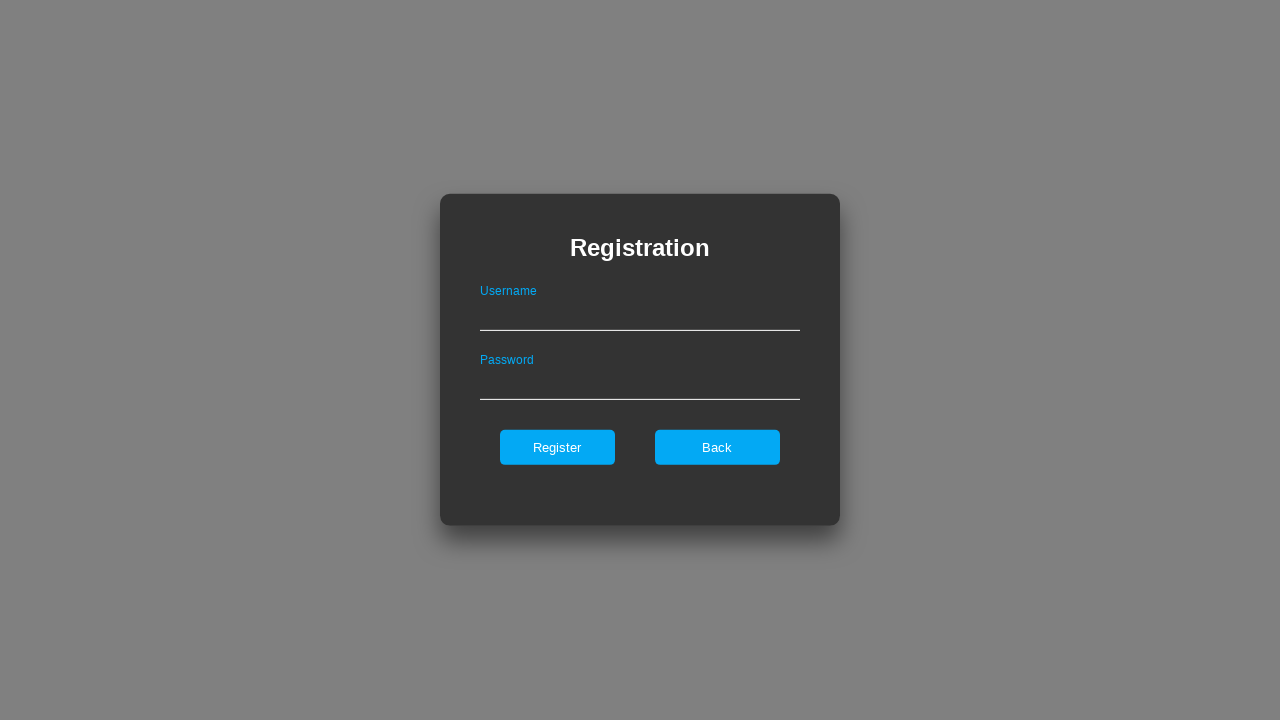

Filled username field with 'user8' on #userNameOnRegister
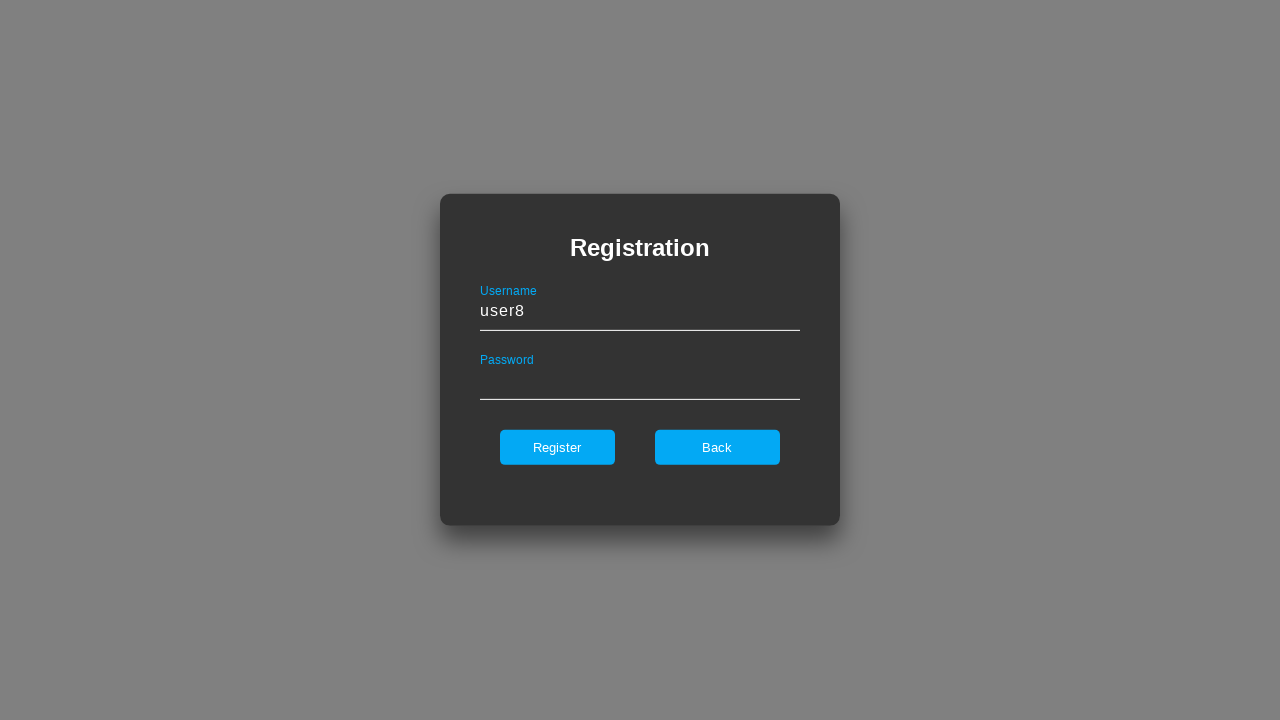

Filled password field with only a space character on #passwordOnRegister
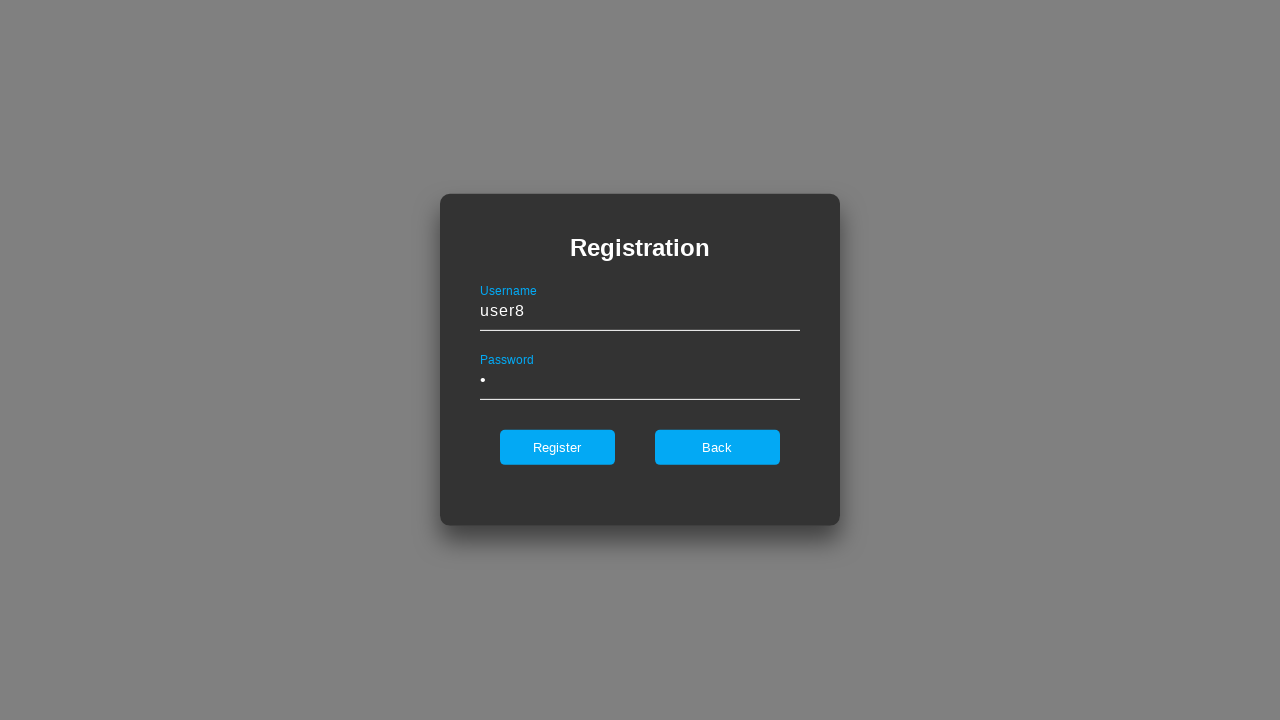

Clicked register button to submit form at (557, 447) on #register
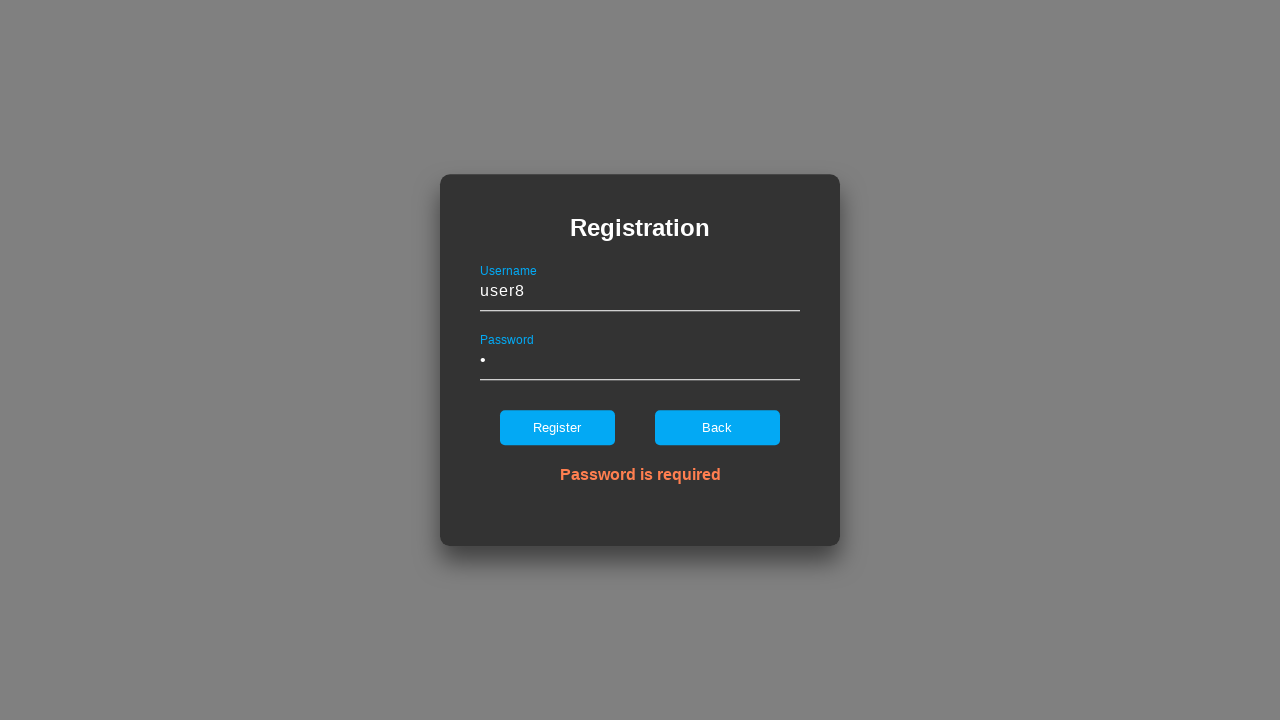

Password required error message appeared
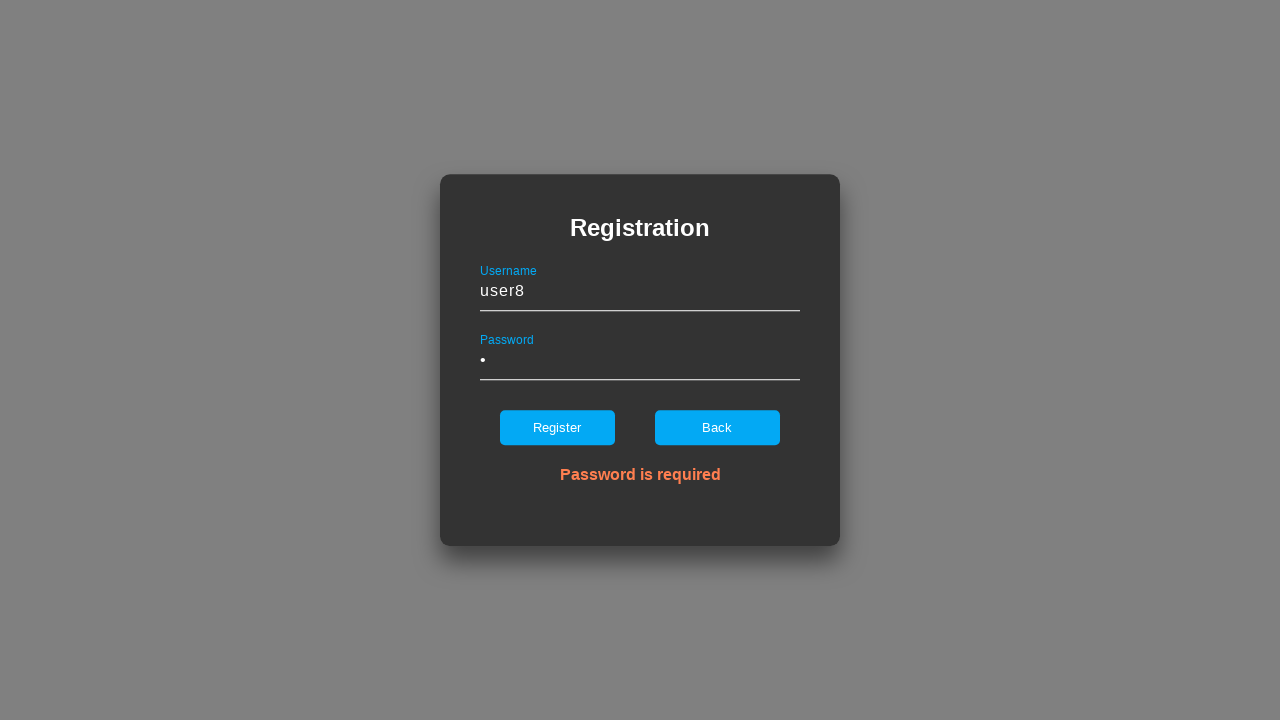

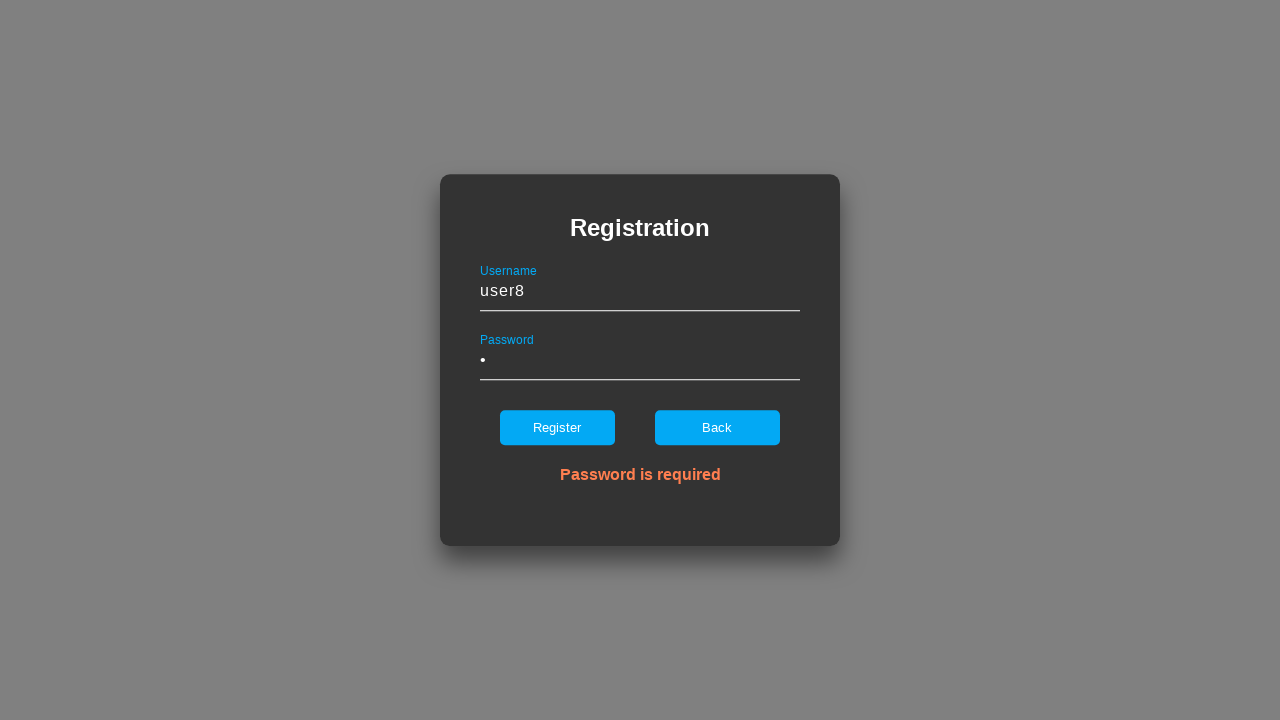